Tests drag and drop functionality on jQueryUI demo page by dragging an element to a target drop zone within an iframe

Starting URL: https://jqueryui.com/droppable/

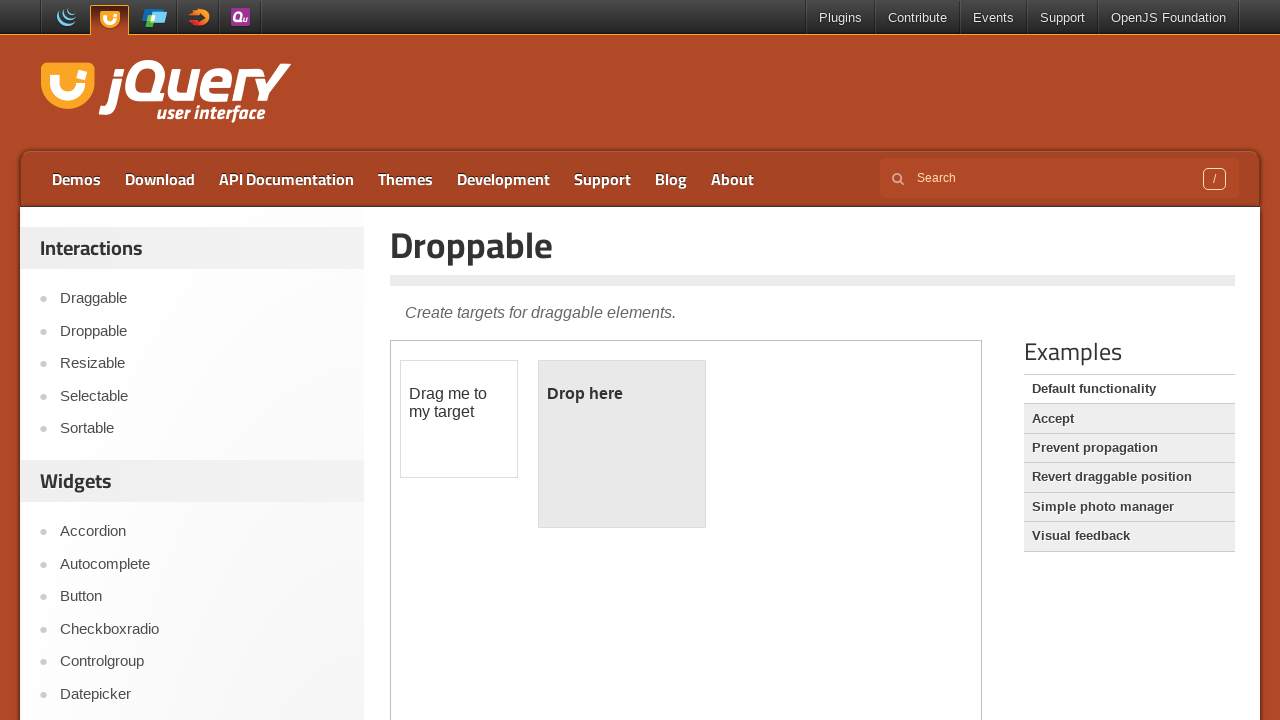

Located the demo iframe containing drag and drop elements
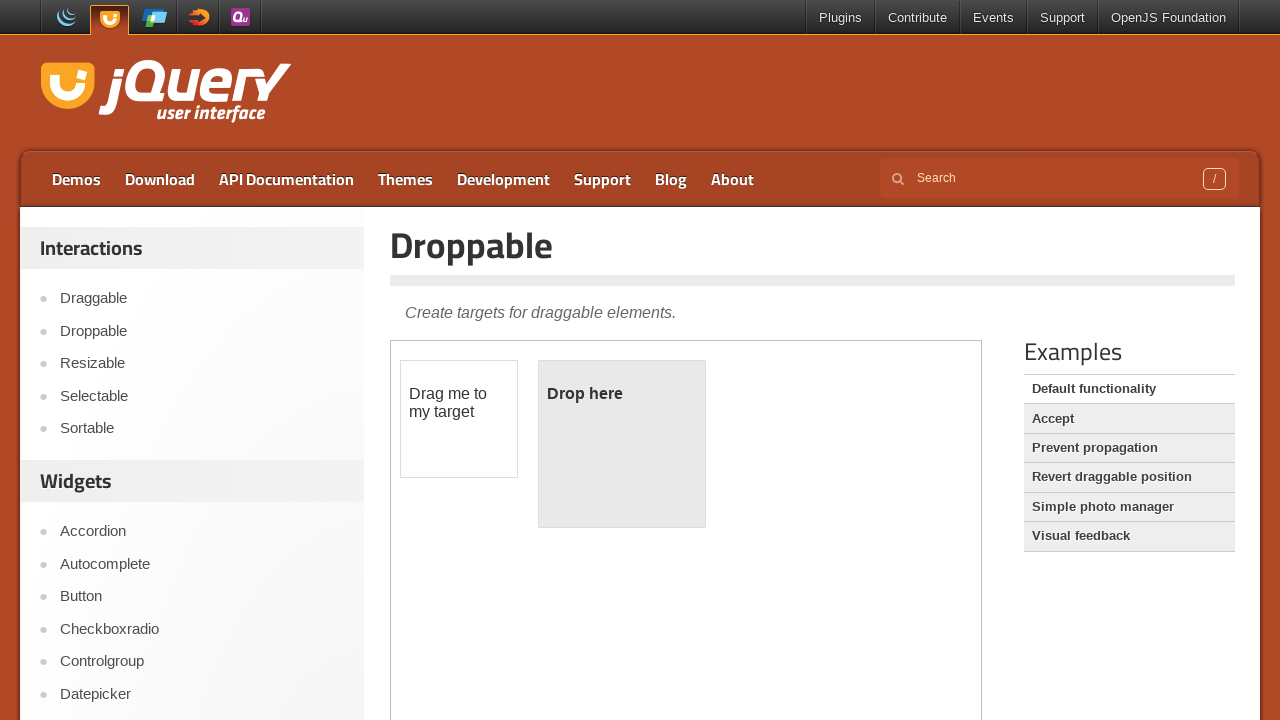

Draggable element became visible
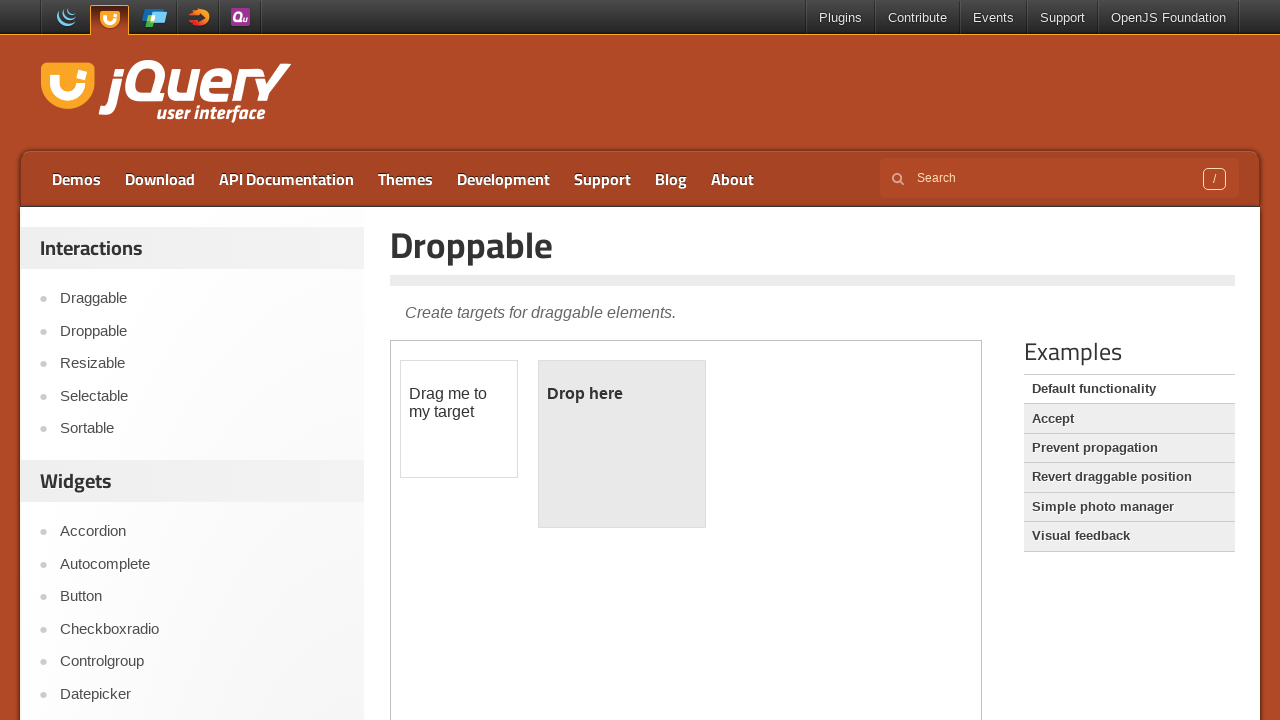

Located the draggable element (#draggable)
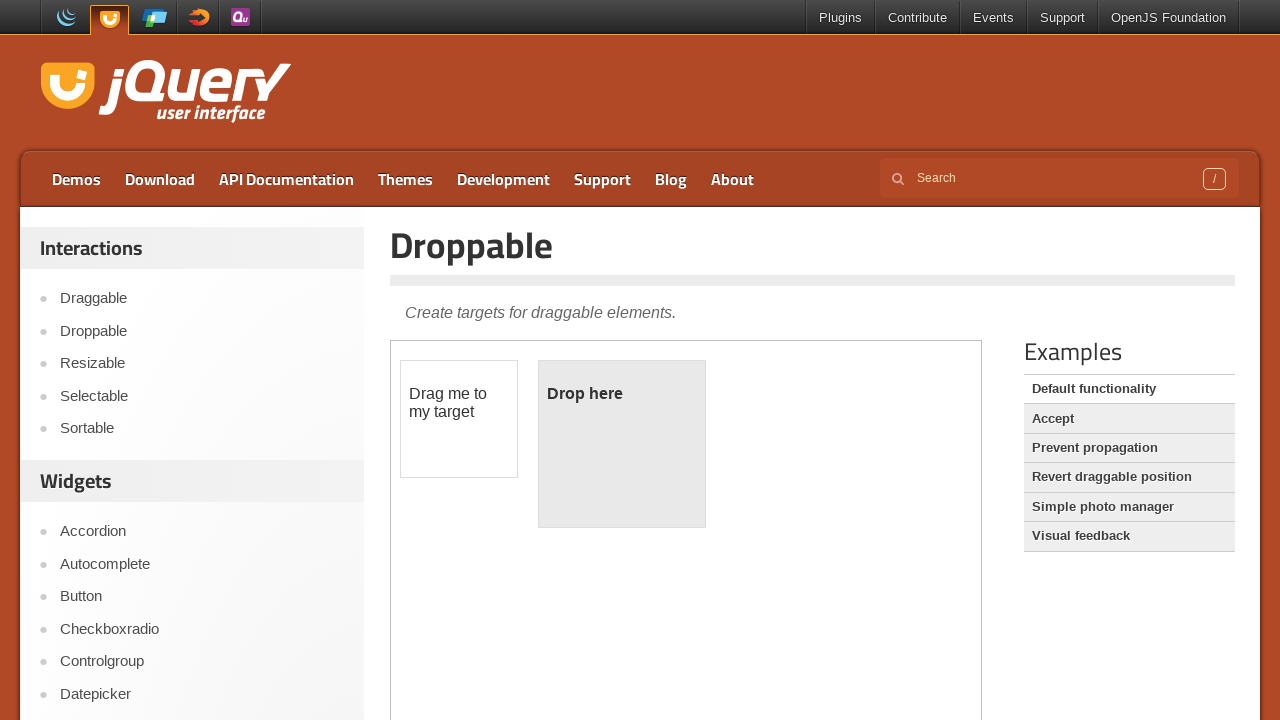

Located the droppable target element (#droppable)
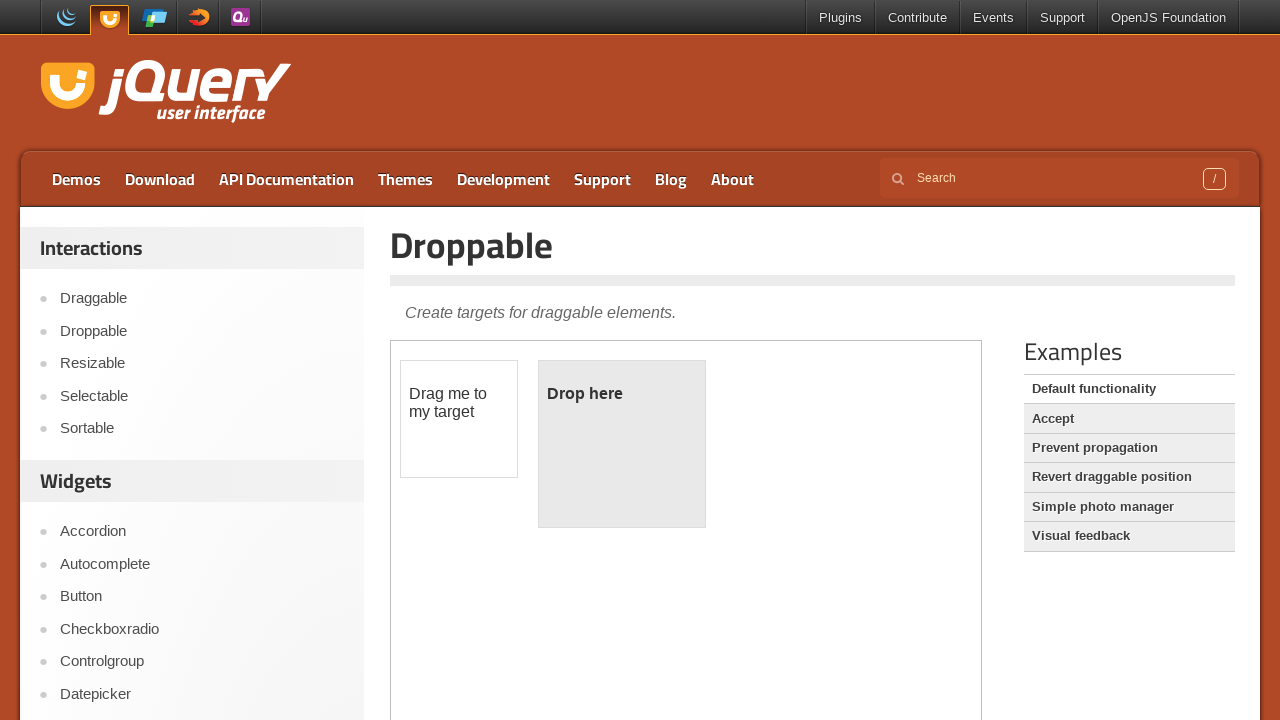

Successfully dragged the draggable element to the droppable target zone at (622, 444)
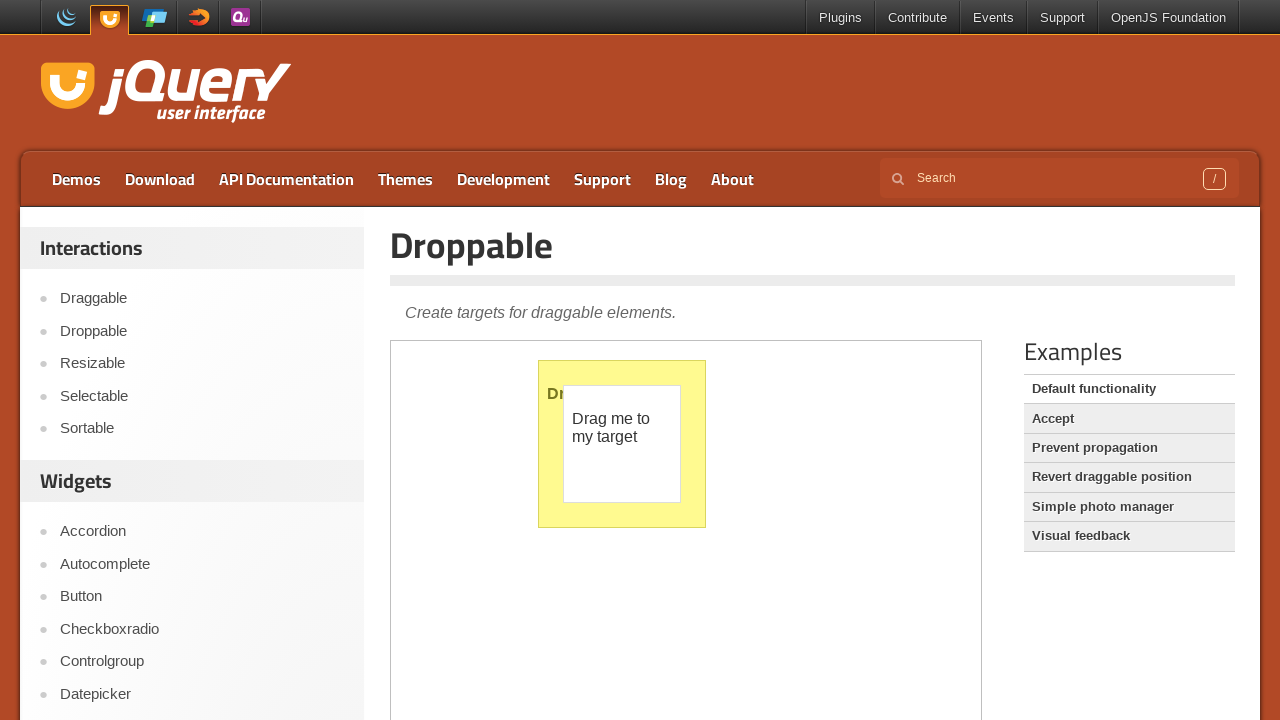

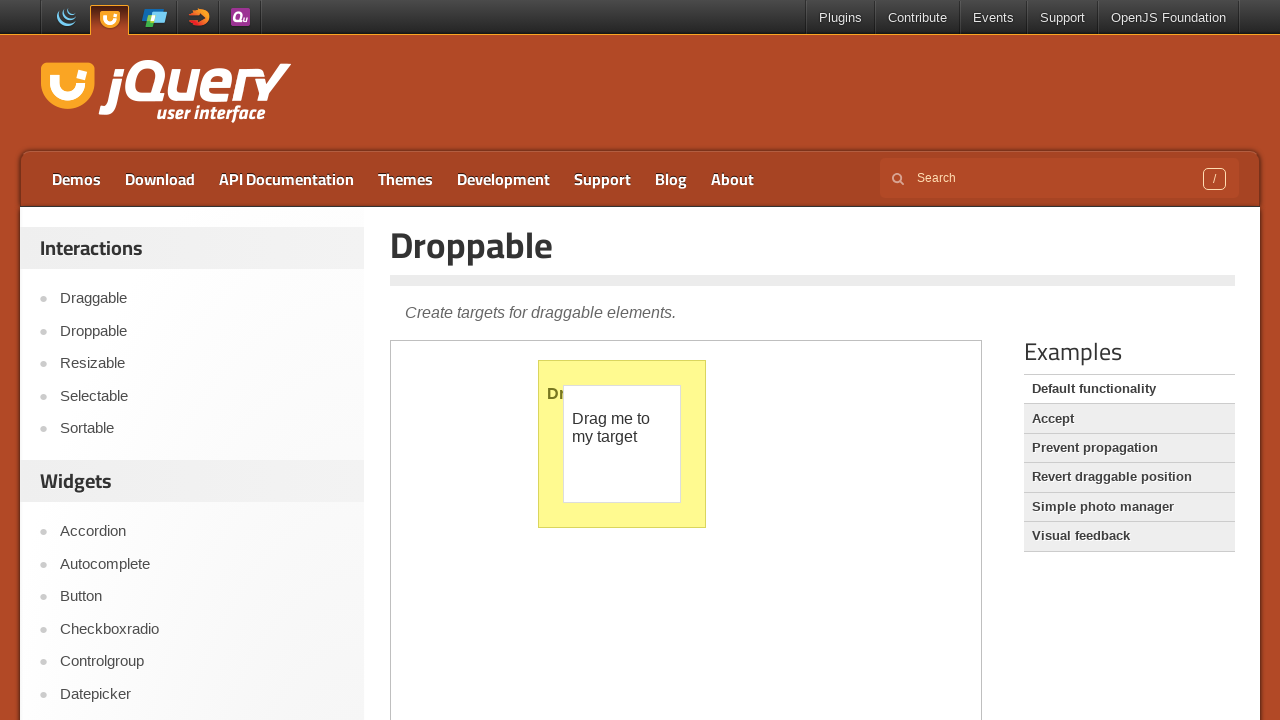